Tests checkbox functionality by clicking three checkboxes on the page using CSS selectors

Starting URL: https://formy-project.herokuapp.com/checkbox

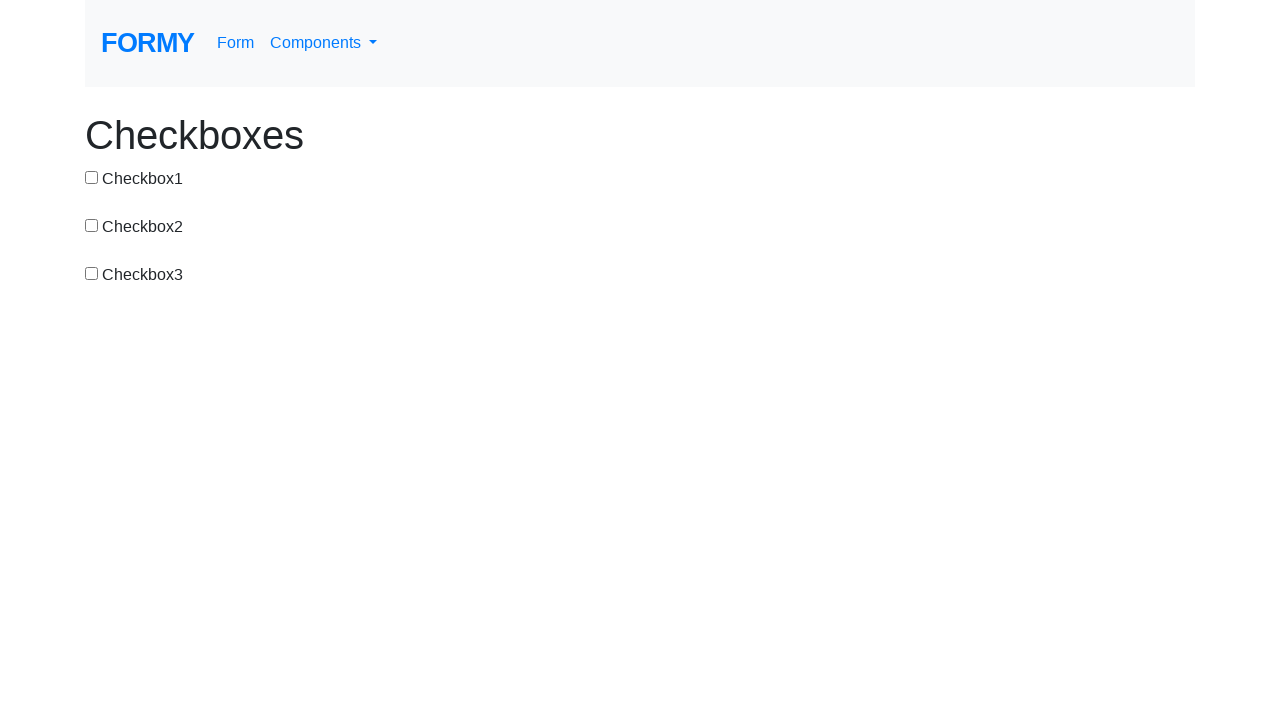

Clicked first checkbox (#checkbox-1) at (92, 177) on #checkbox-1
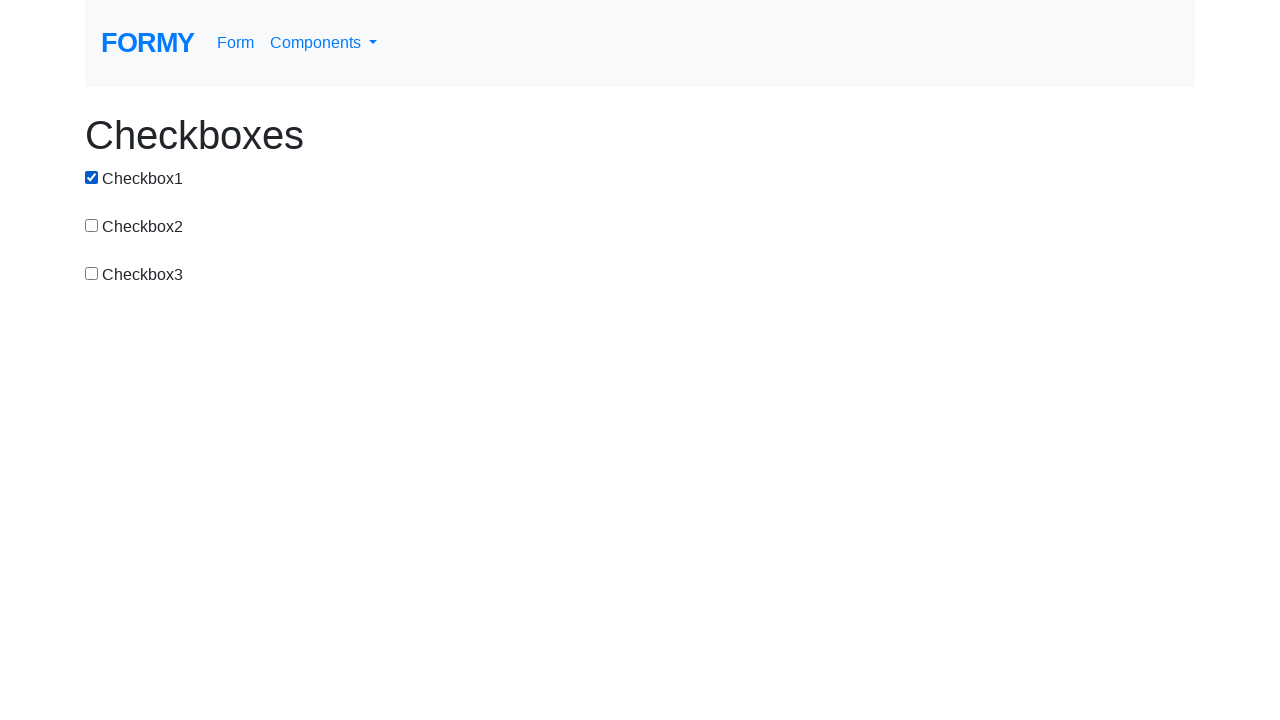

Clicked second checkbox (#checkbox-2) at (92, 225) on #checkbox-2
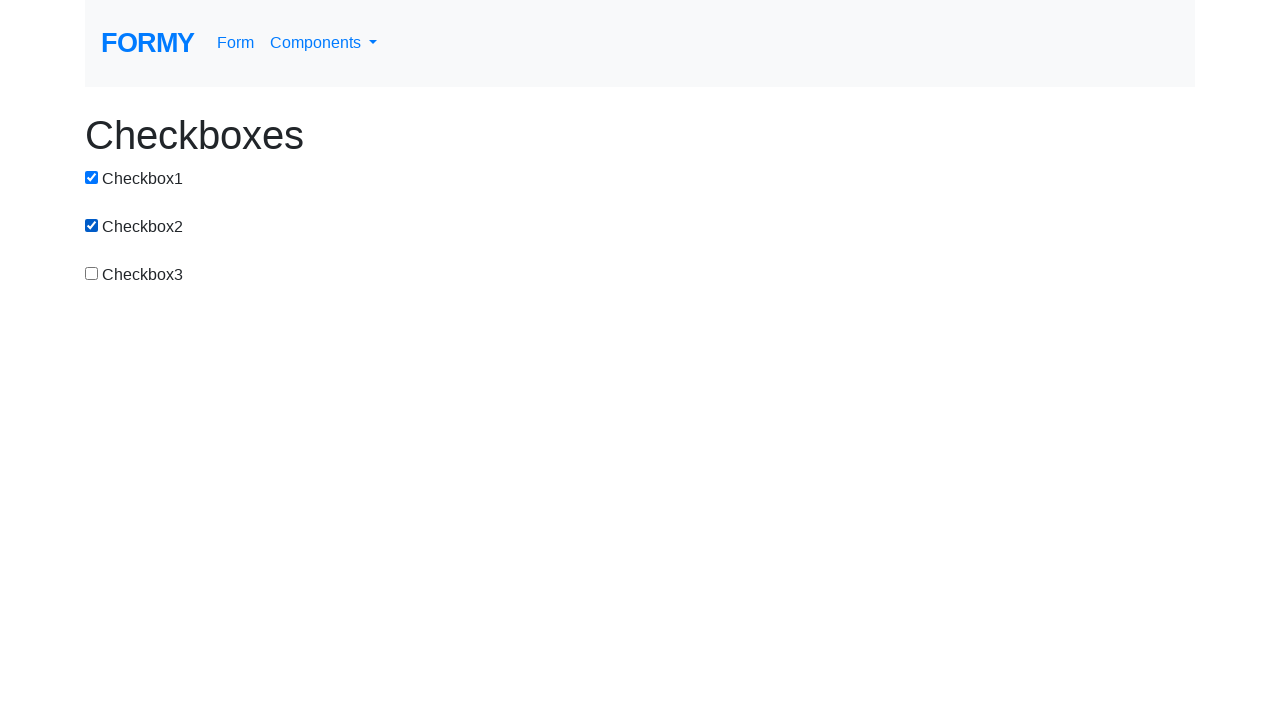

Clicked third checkbox (#checkbox-3) at (92, 273) on #checkbox-3
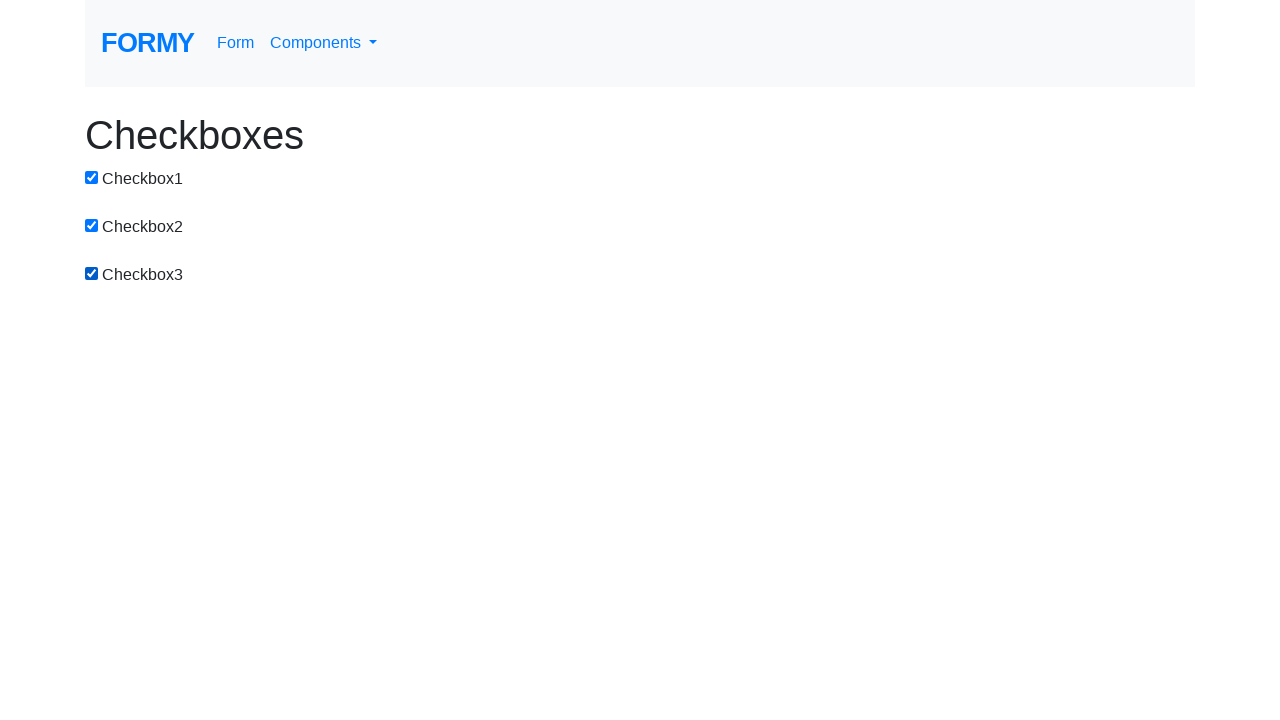

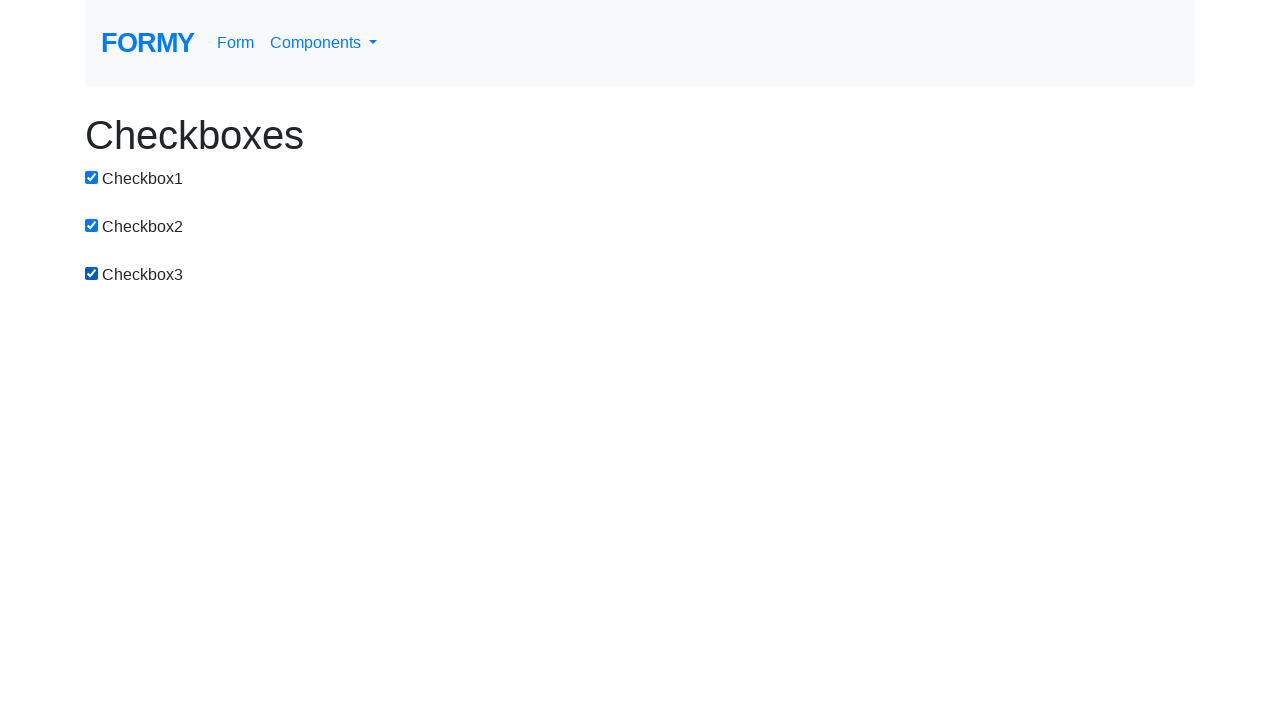